Tests window handling functionality by opening new windows/tabs, counting opened tabs, closing windows except primary, and waiting for delayed window openings

Starting URL: https://leafground.com/window.xhtml

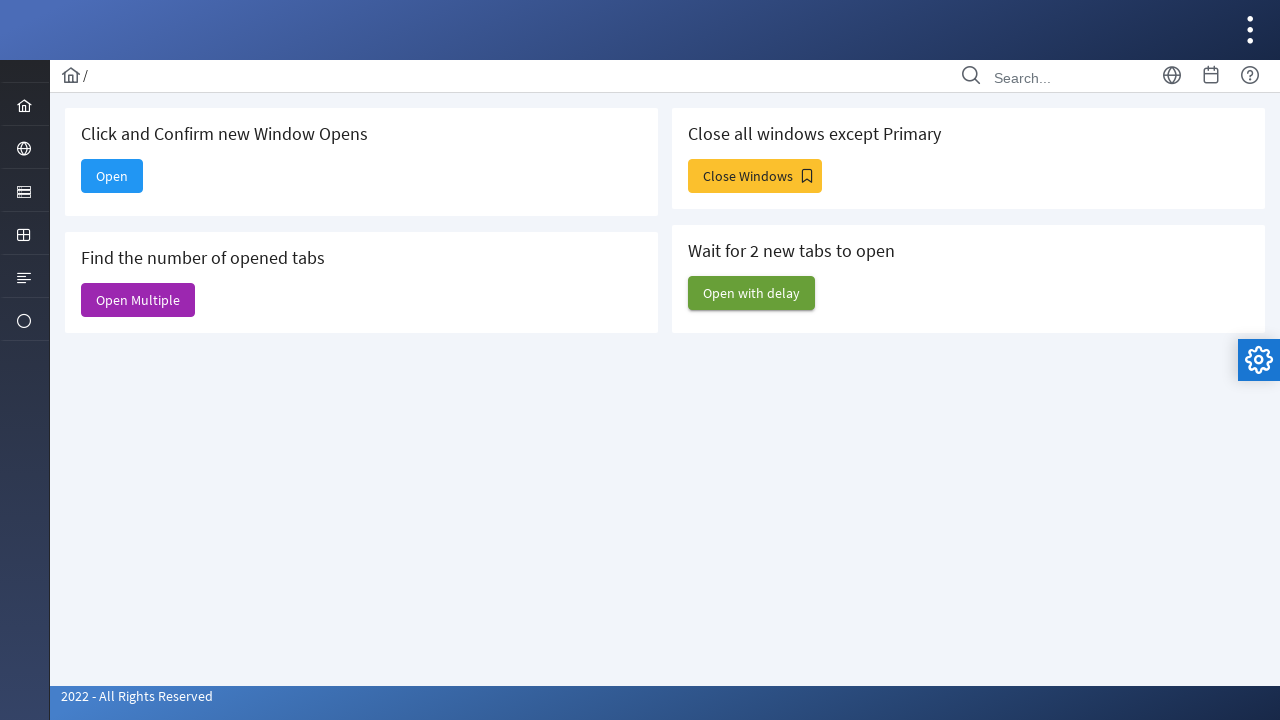

Clicked 'Open' button to open new window at (112, 176) on xpath=//span[text()='Open']
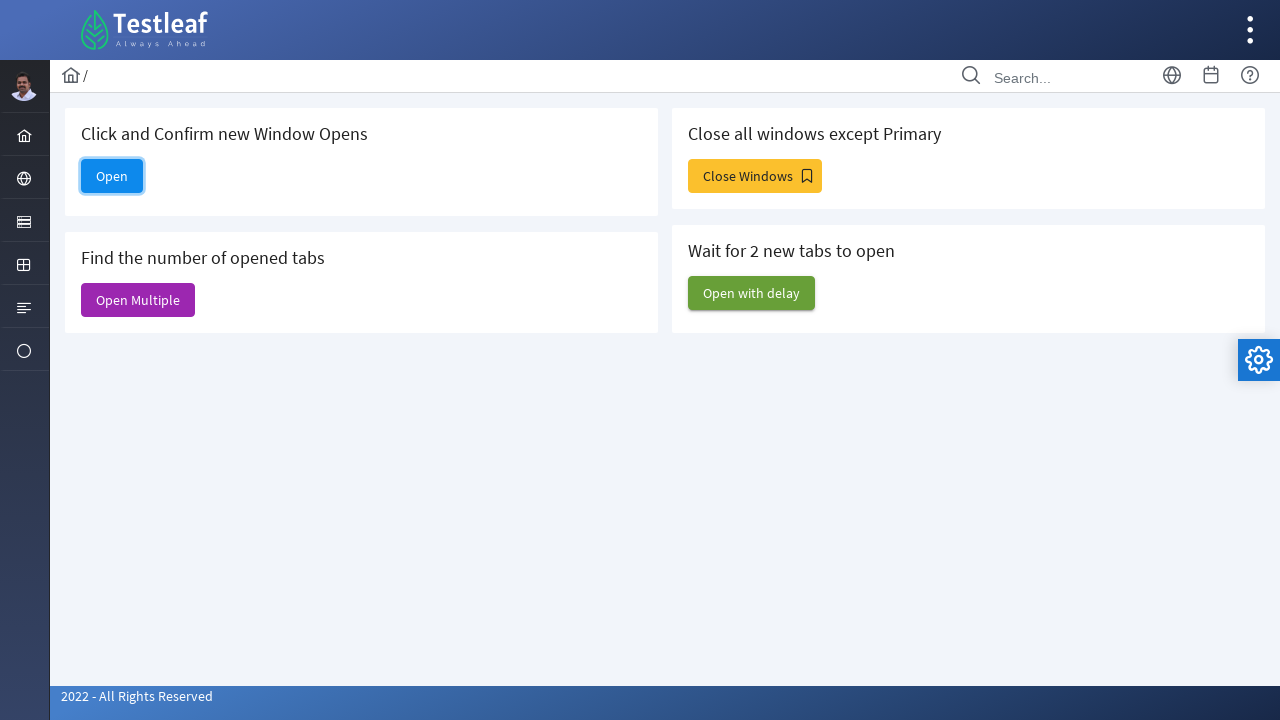

New window opened and captured
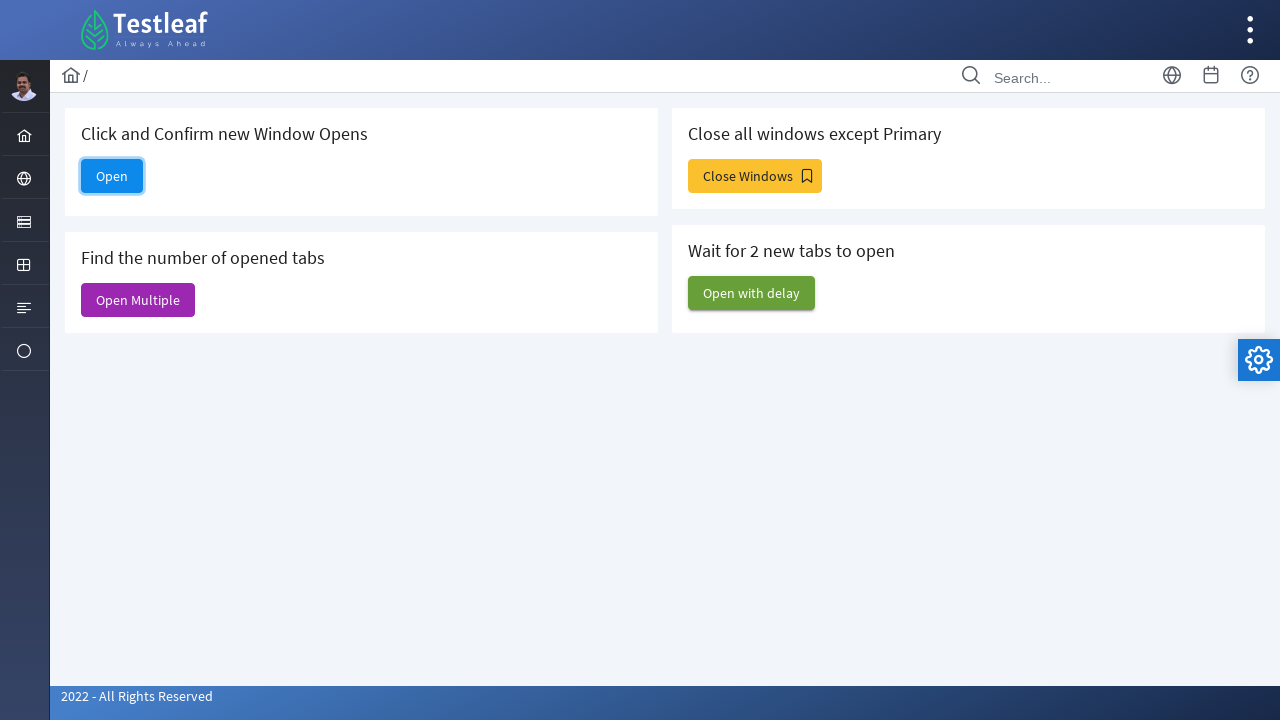

Verified window titles - Original: 'Window', New: ''
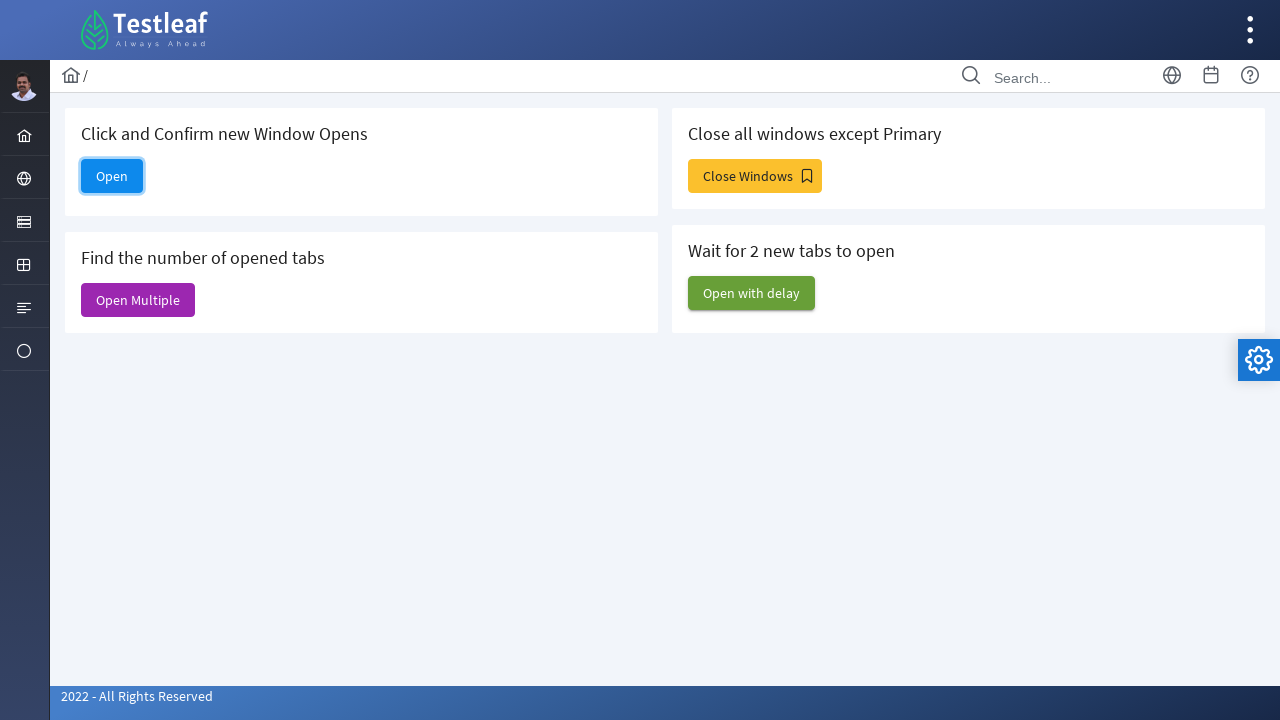

Closed the new window
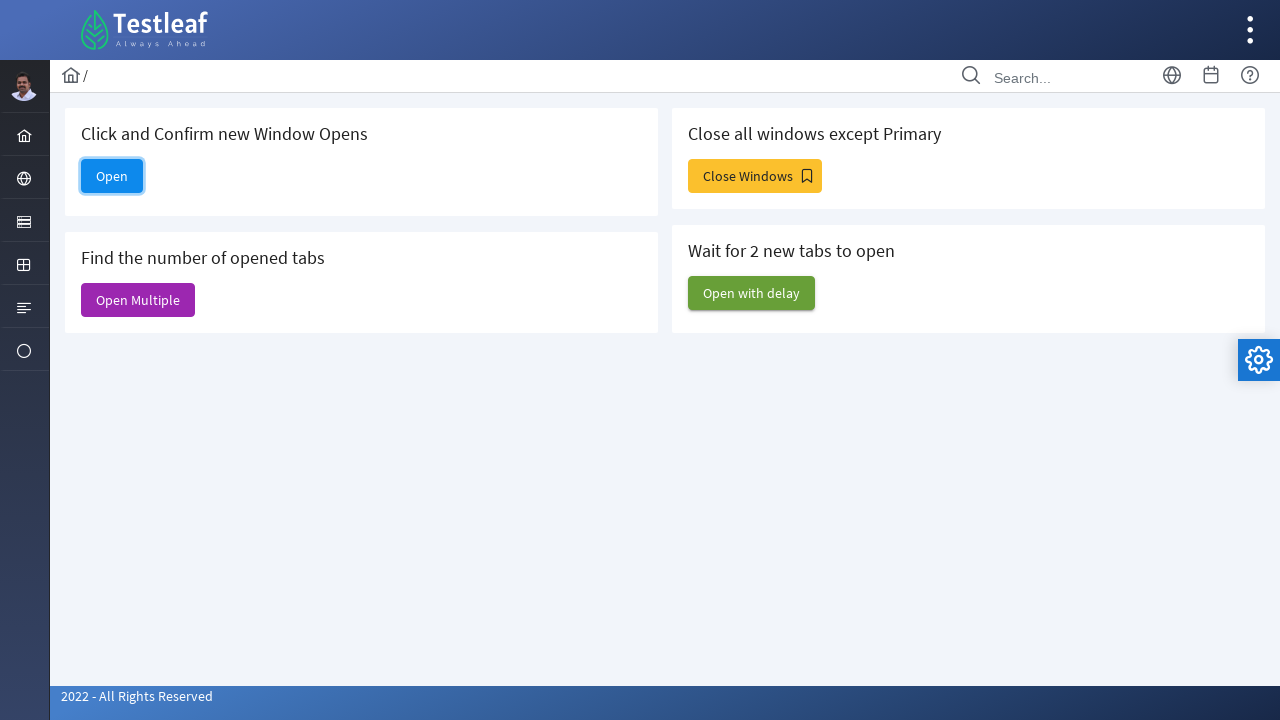

Clicked 'Open Multiple' button to open multiple windows at (138, 300) on xpath=//span[text()='Open Multiple']
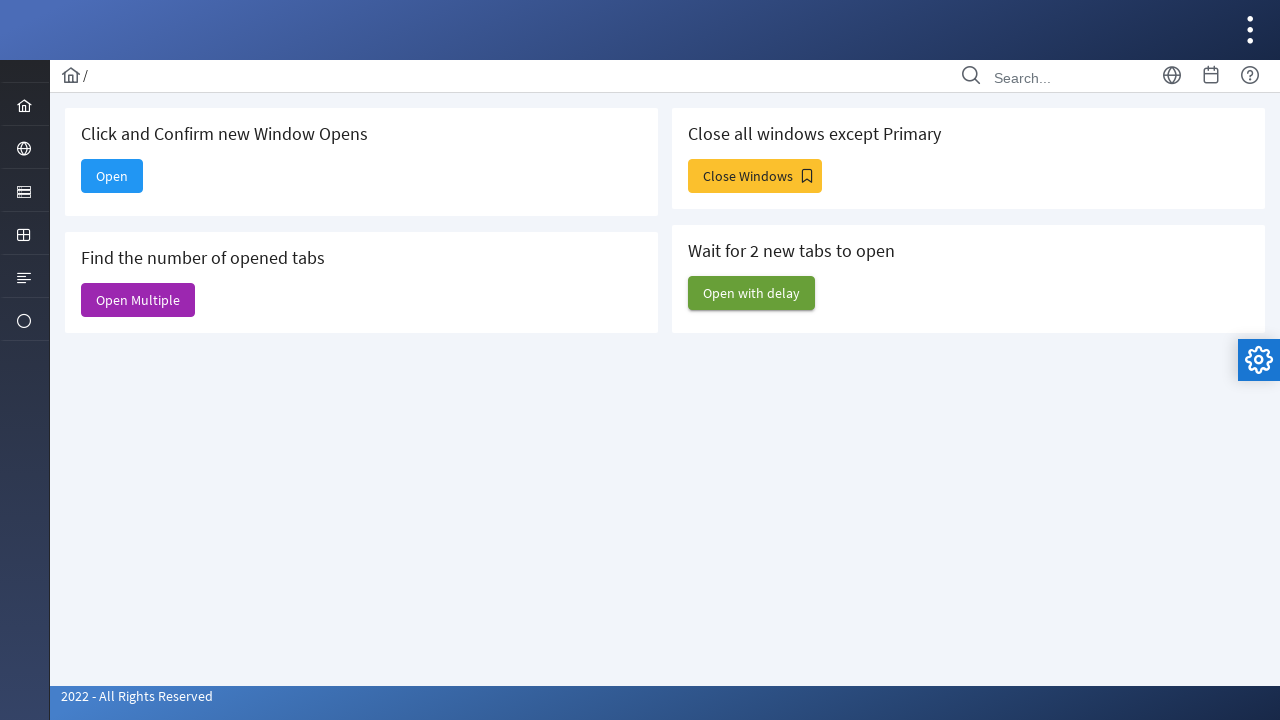

Multiple windows opened and captured
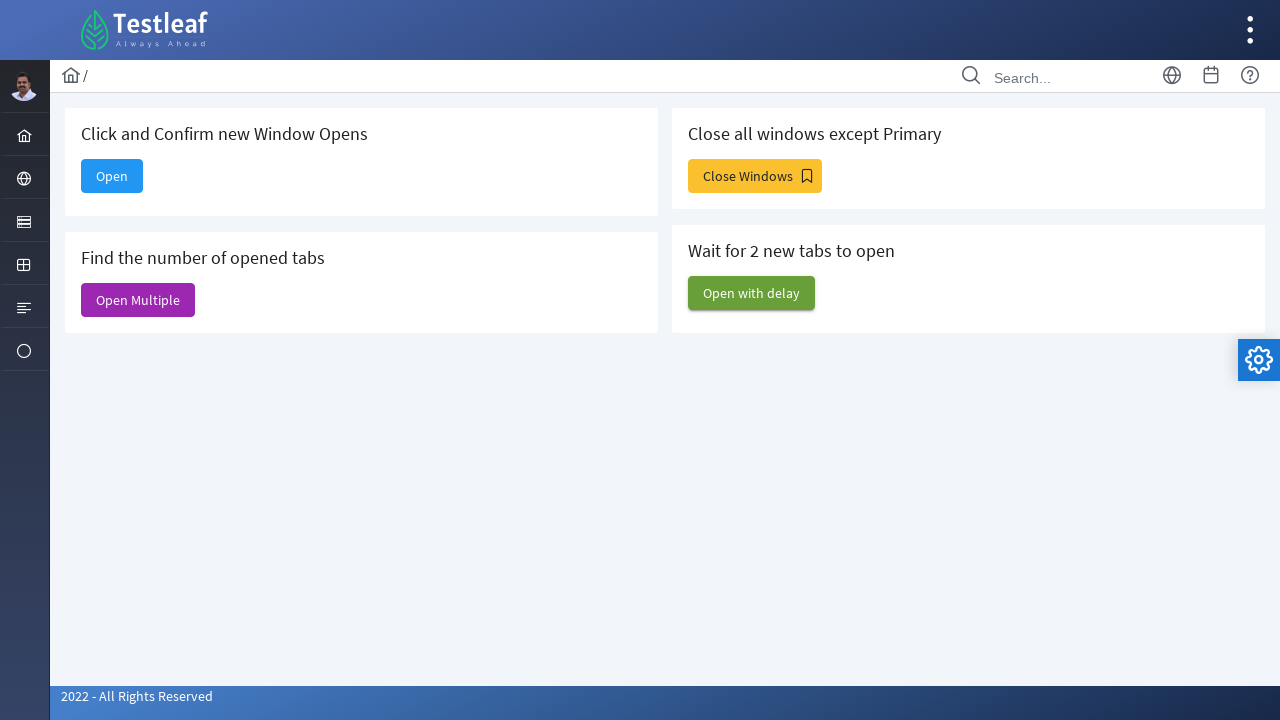

Counted total opened tabs: 6, excluding base: 5
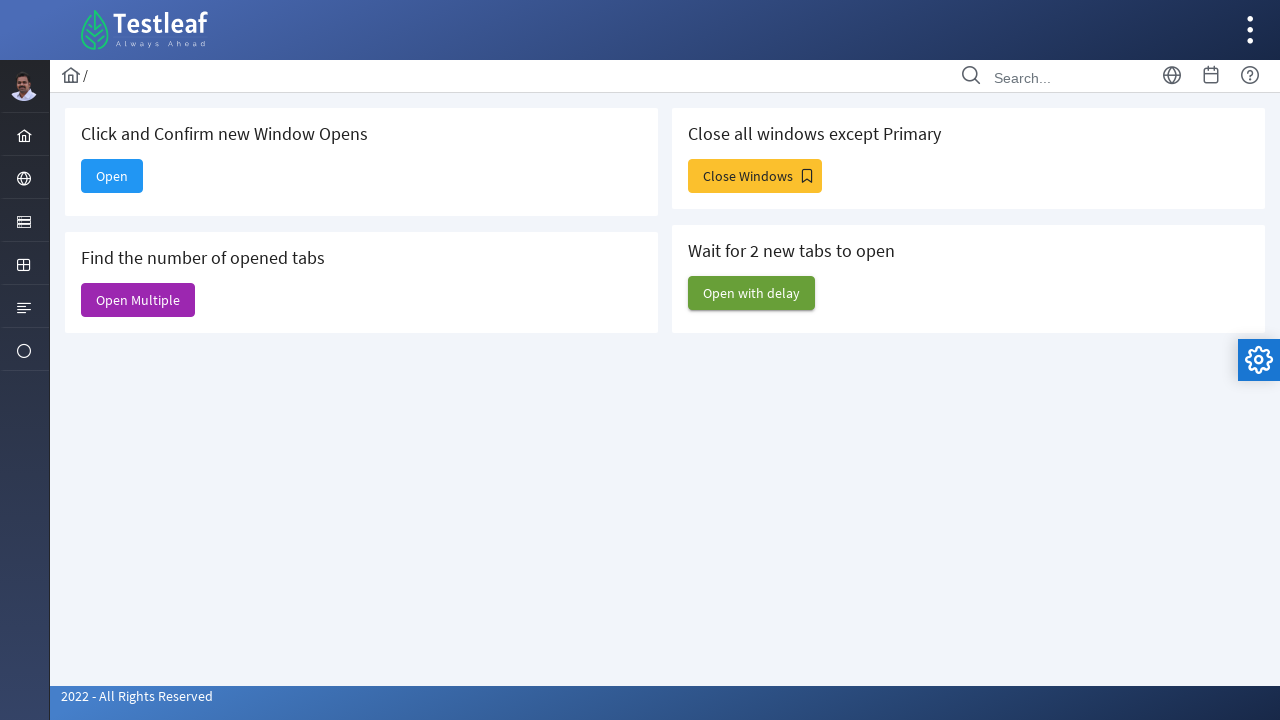

Closed a non-primary window
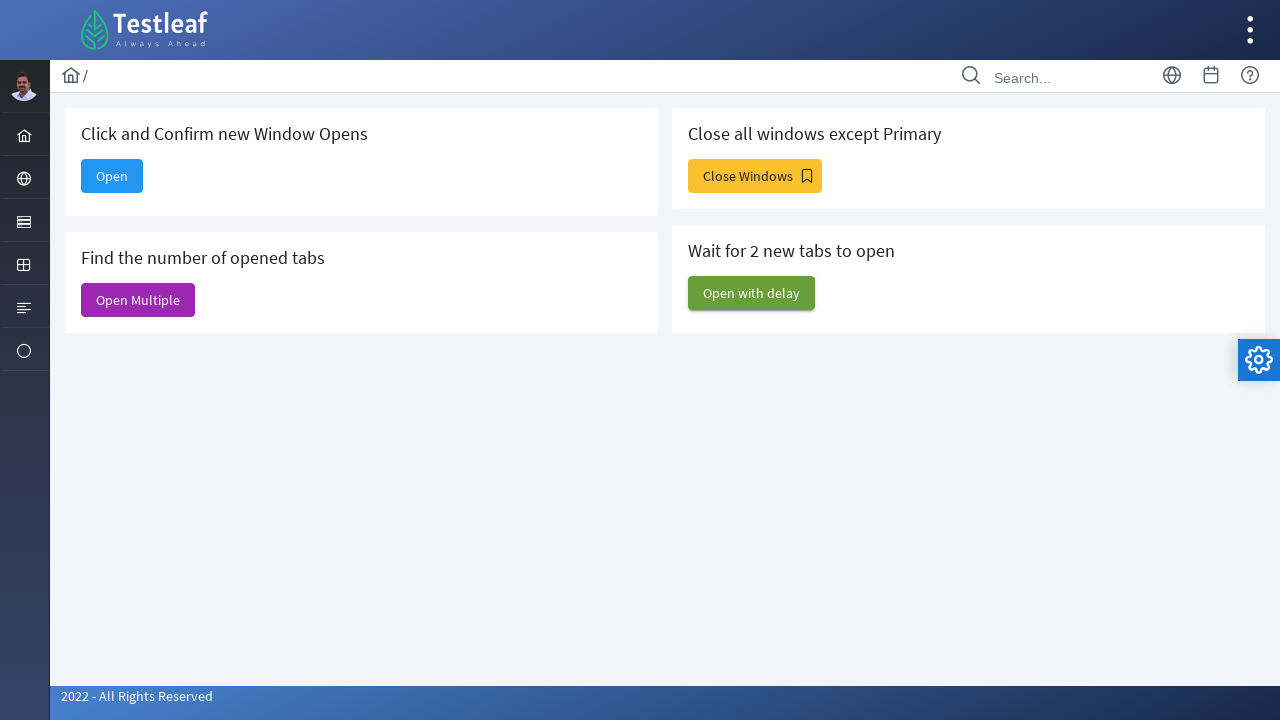

Closed a non-primary window
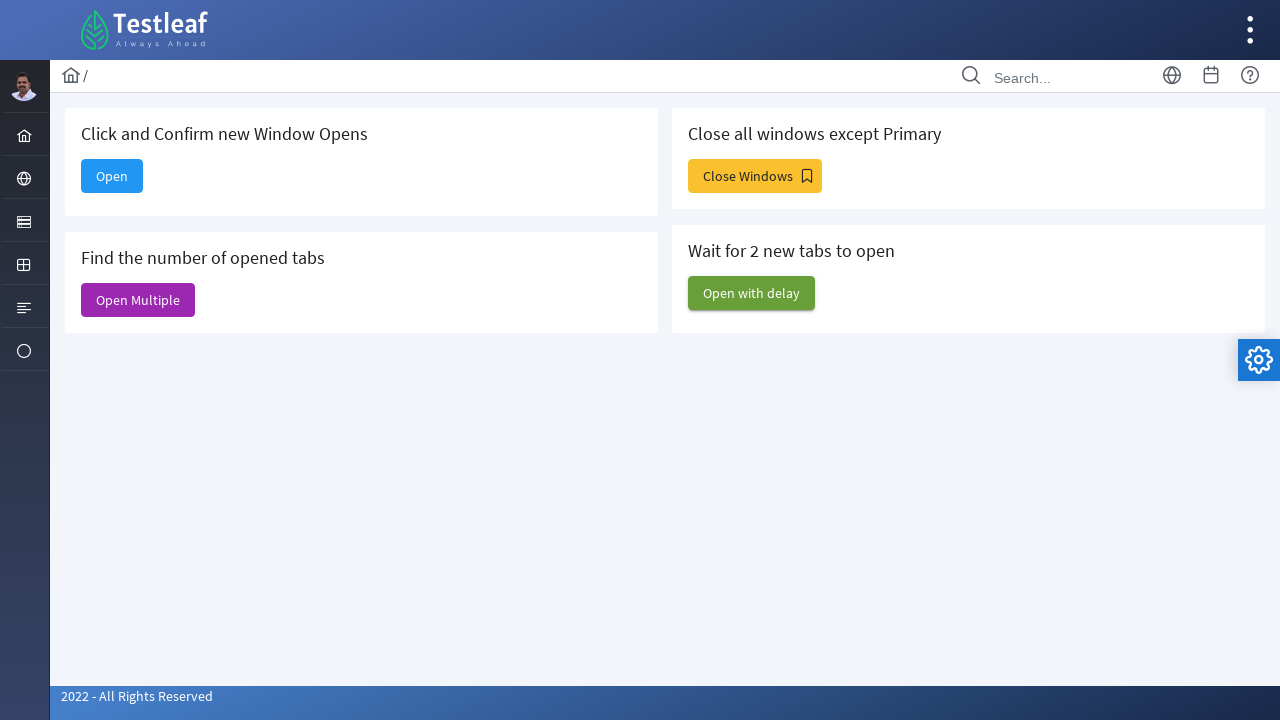

Closed a non-primary window
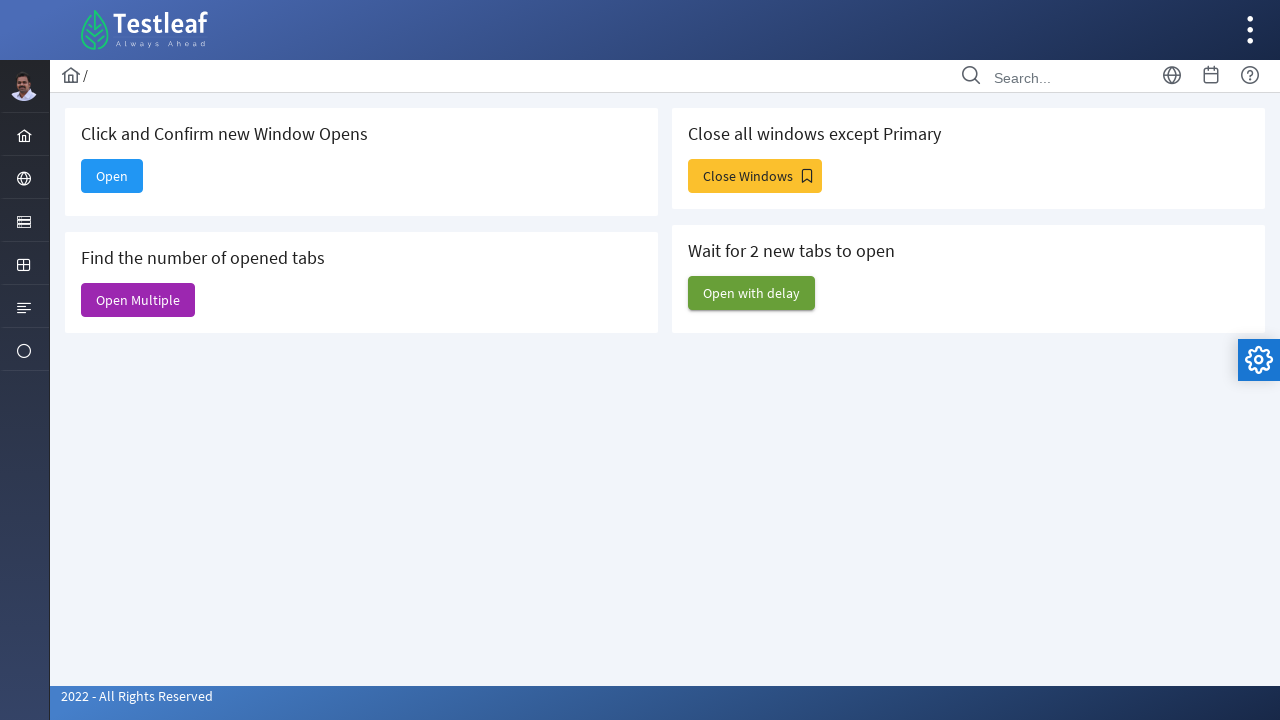

Closed a non-primary window
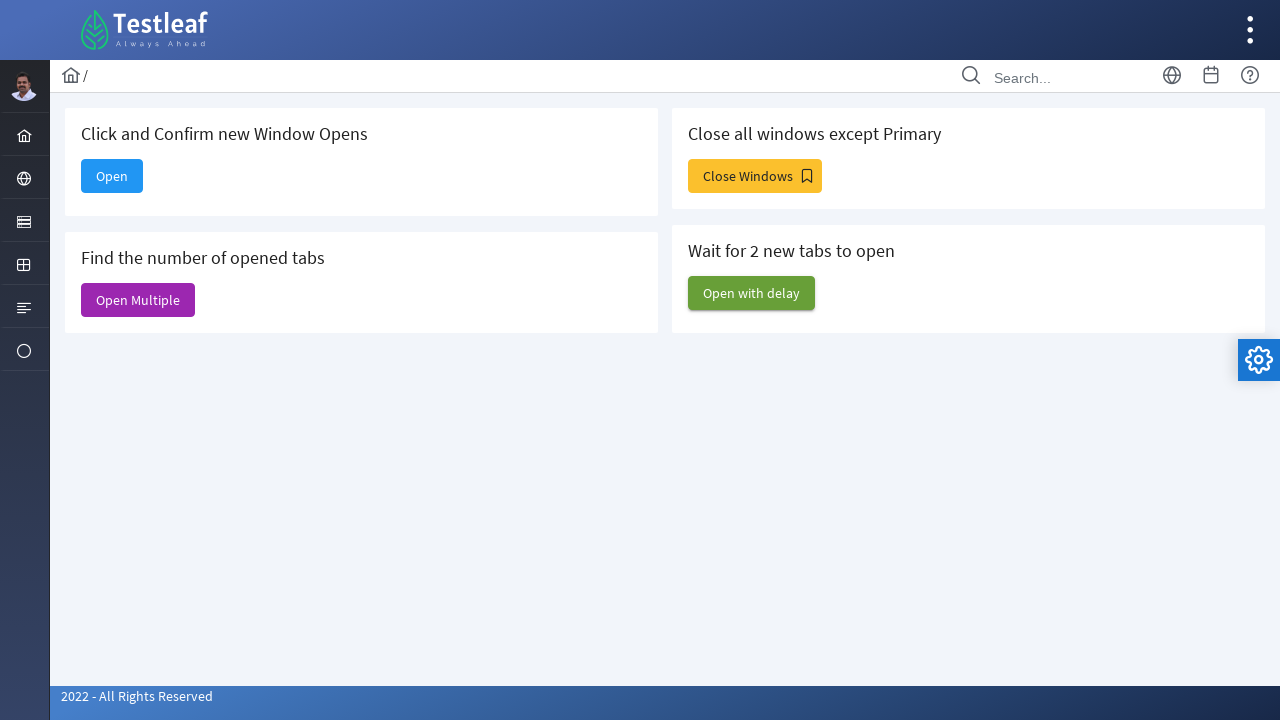

Closed a non-primary window
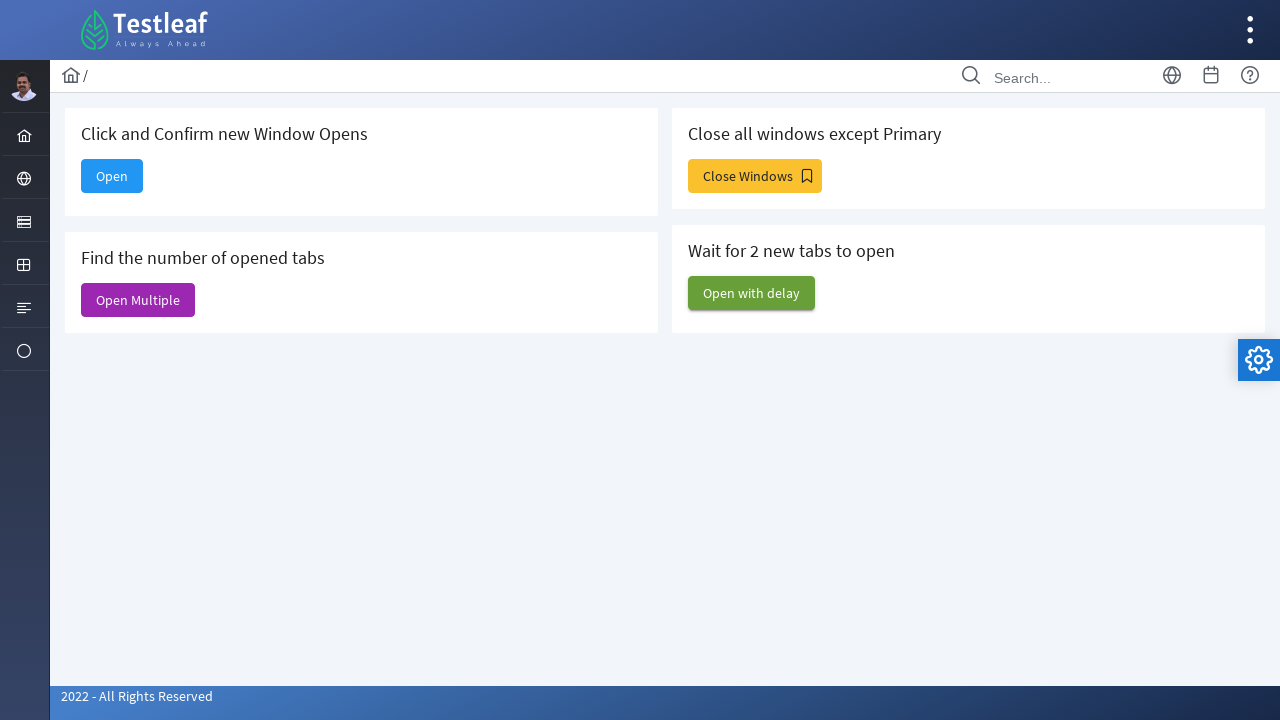

Clicked 'Close Windows' button at (755, 176) on xpath=//span[text()='Close Windows']
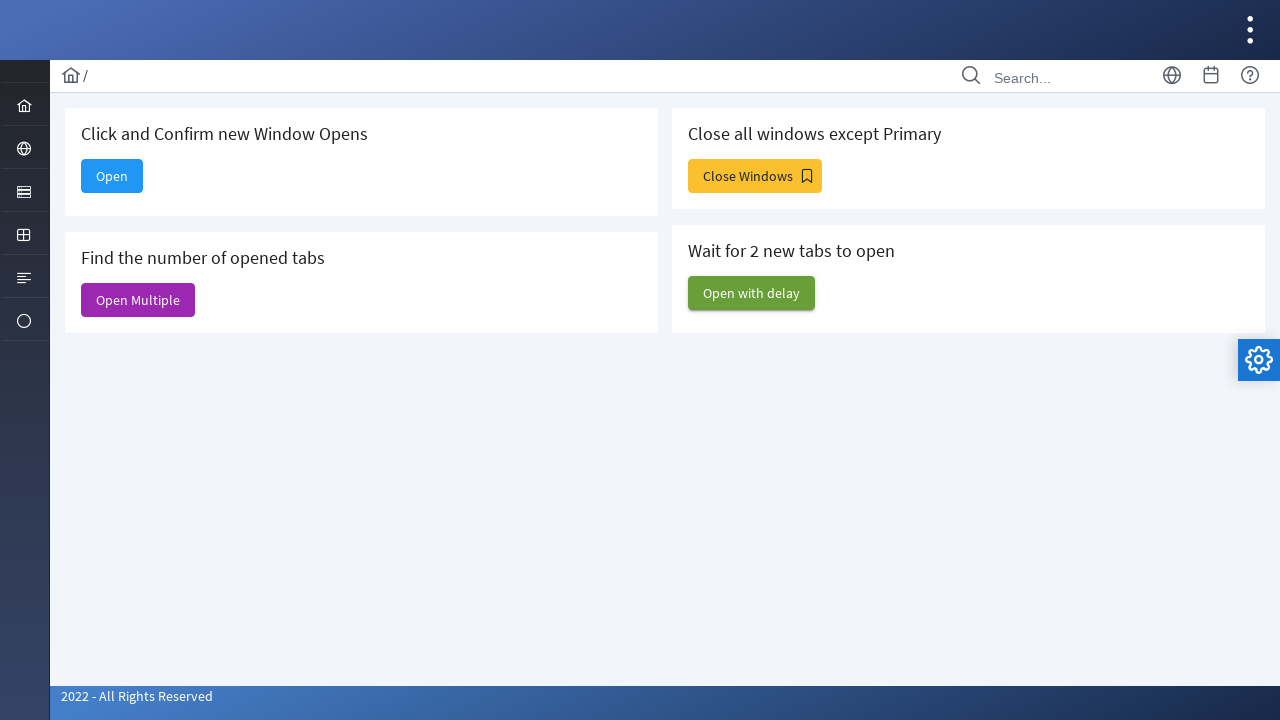

Captured new window, total collected: 1
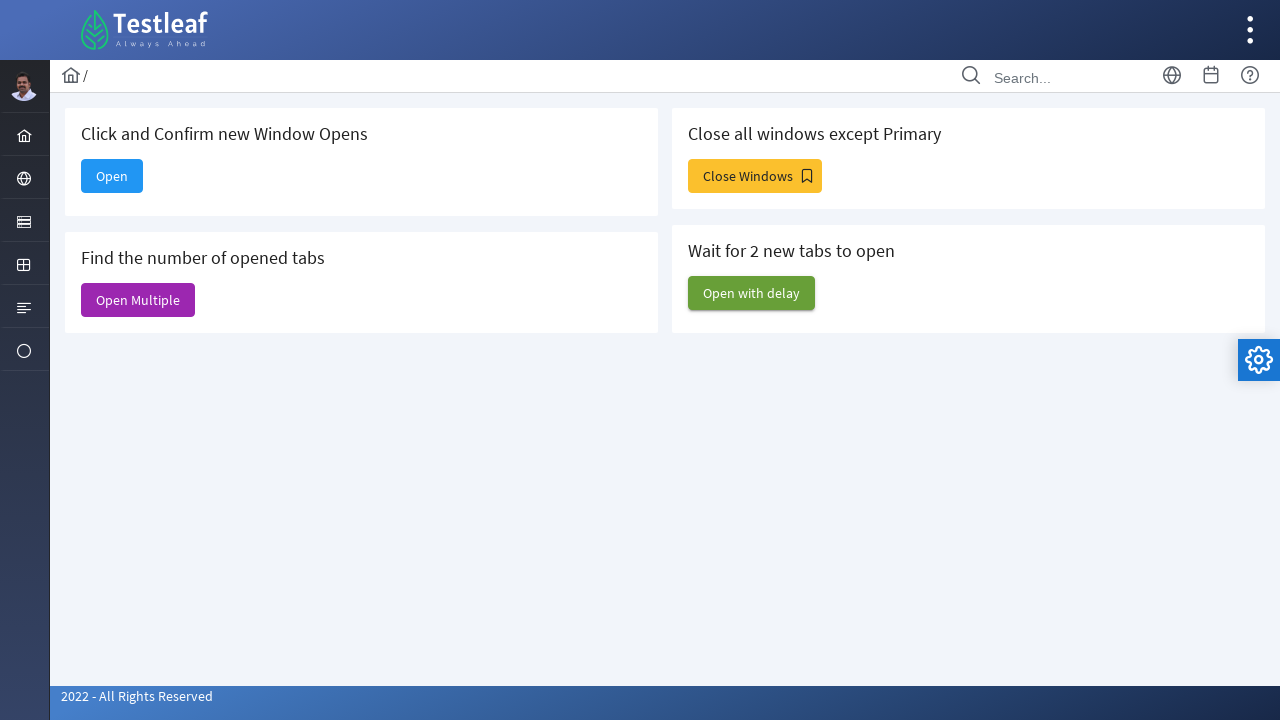

Total windows opened for closing: 1
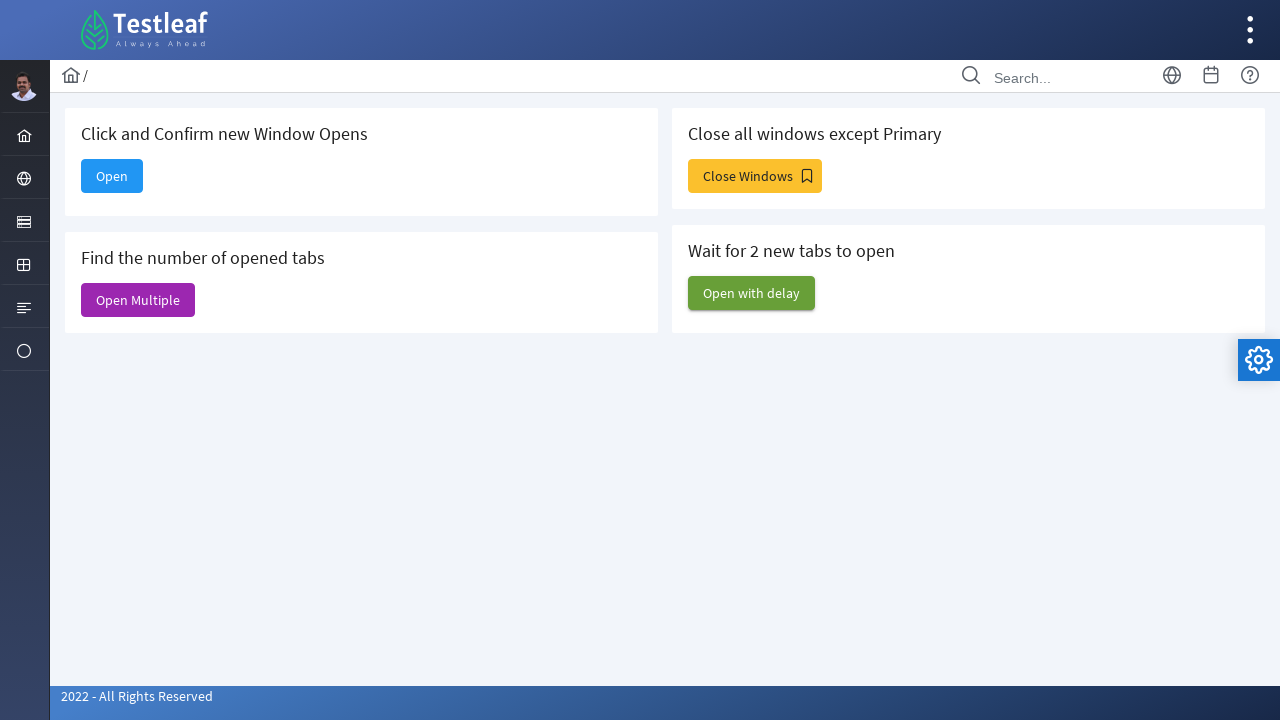

Closed a window from the opened list
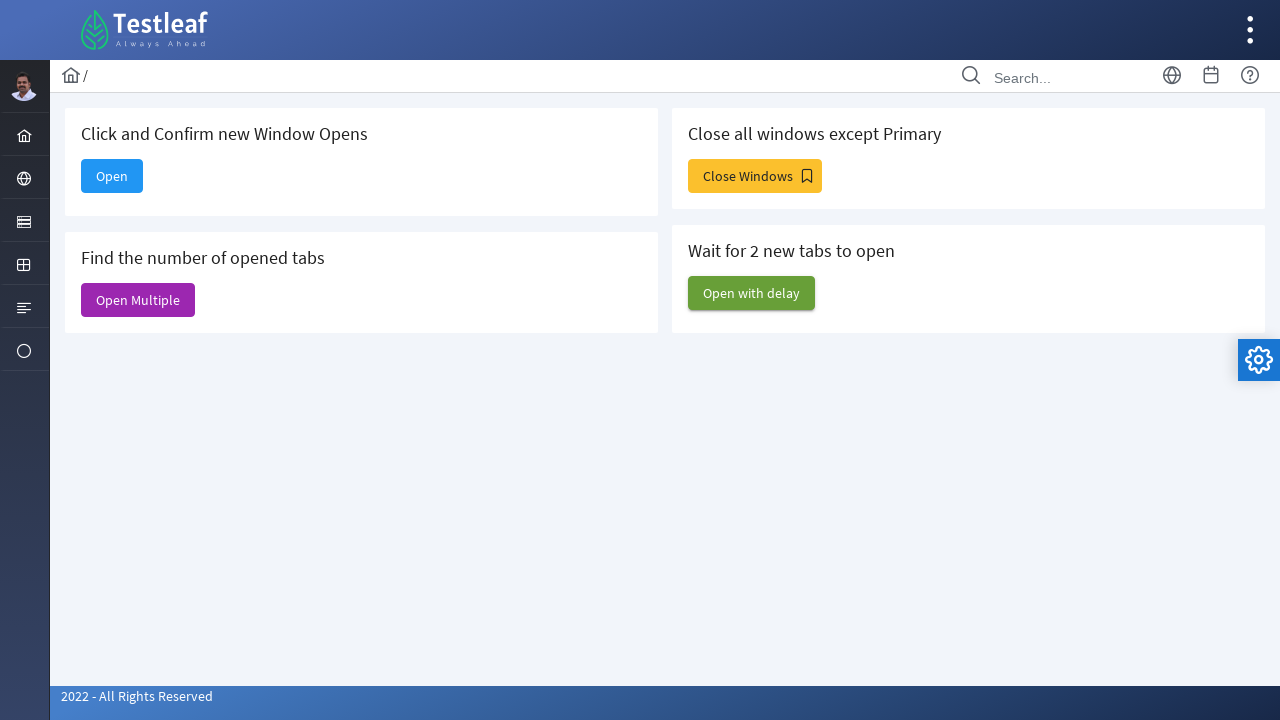

Verified primary window is still active with title: 'Window'
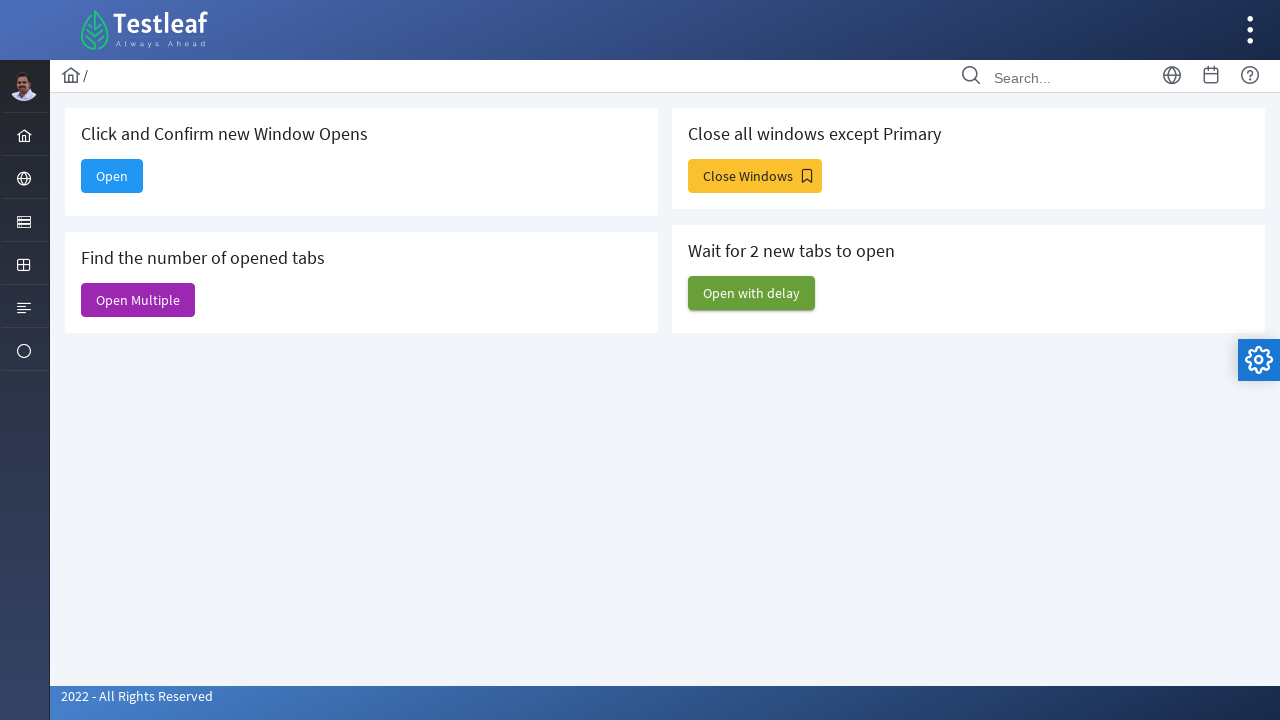

Clicked 'Open with delay' button at (752, 293) on xpath=//span[text()='Open with delay']
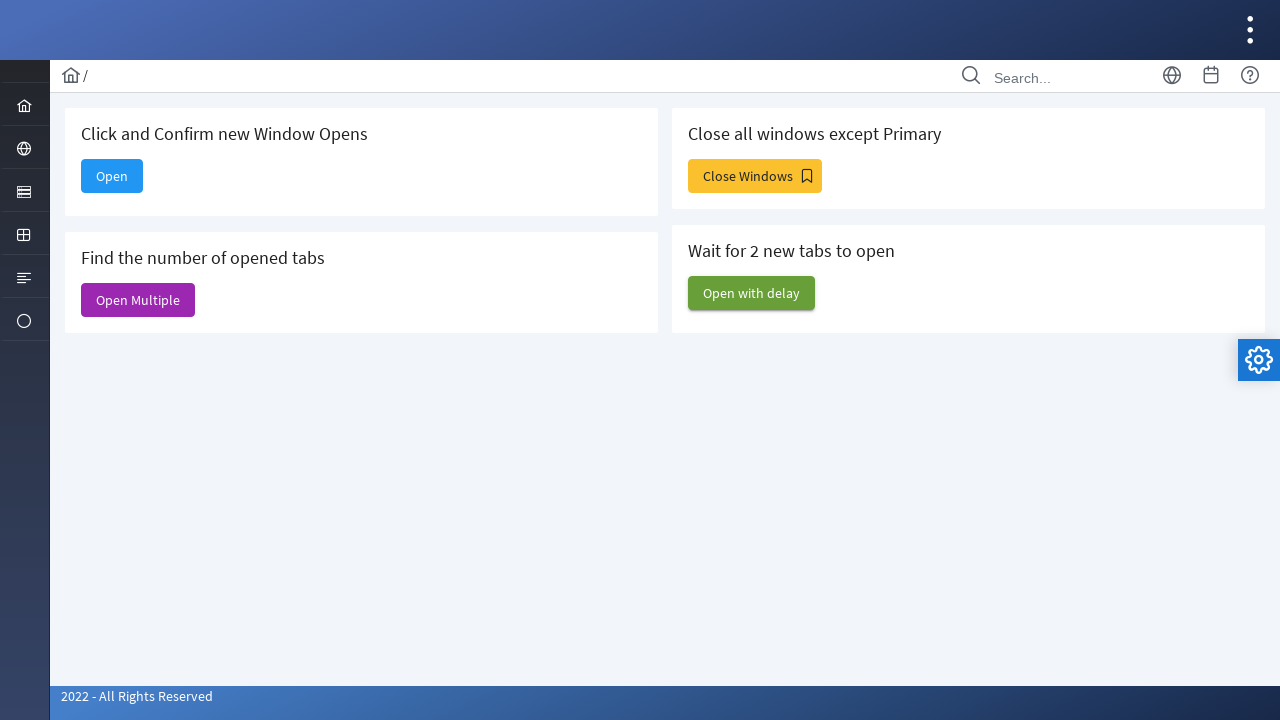

Waited 10 seconds for delayed windows to open
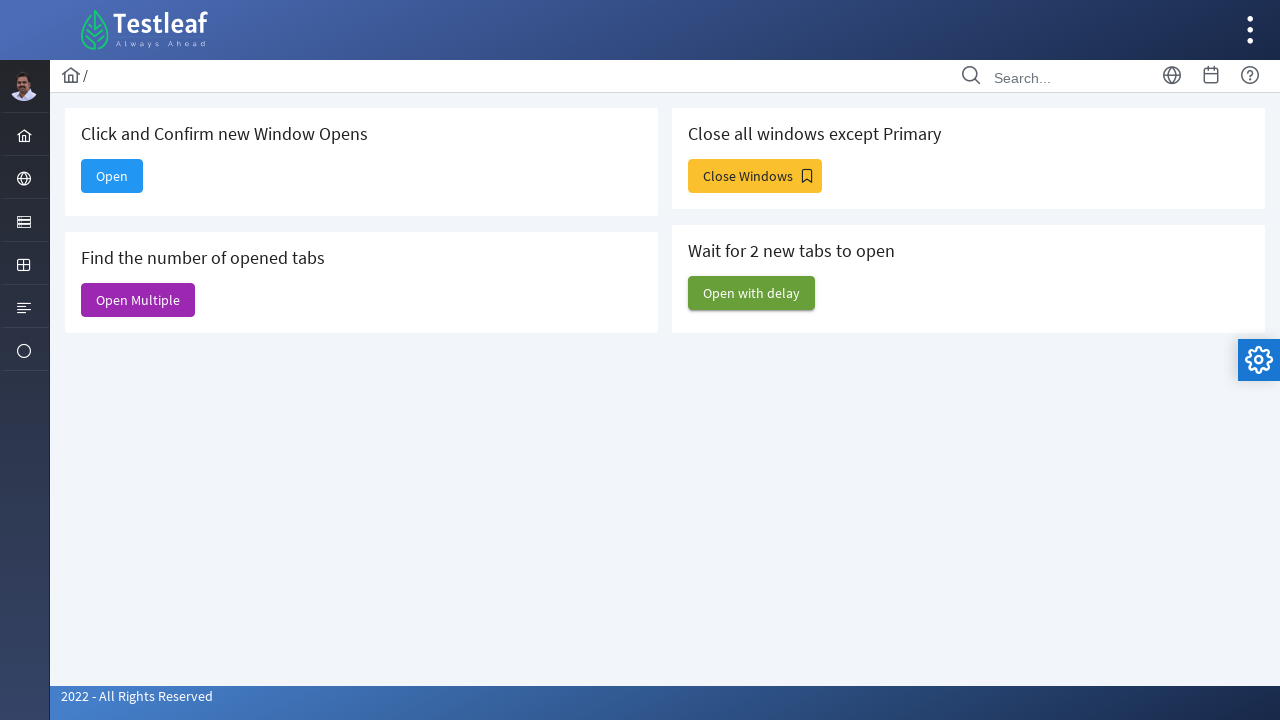

Retrieved all pages after delay, total: 5
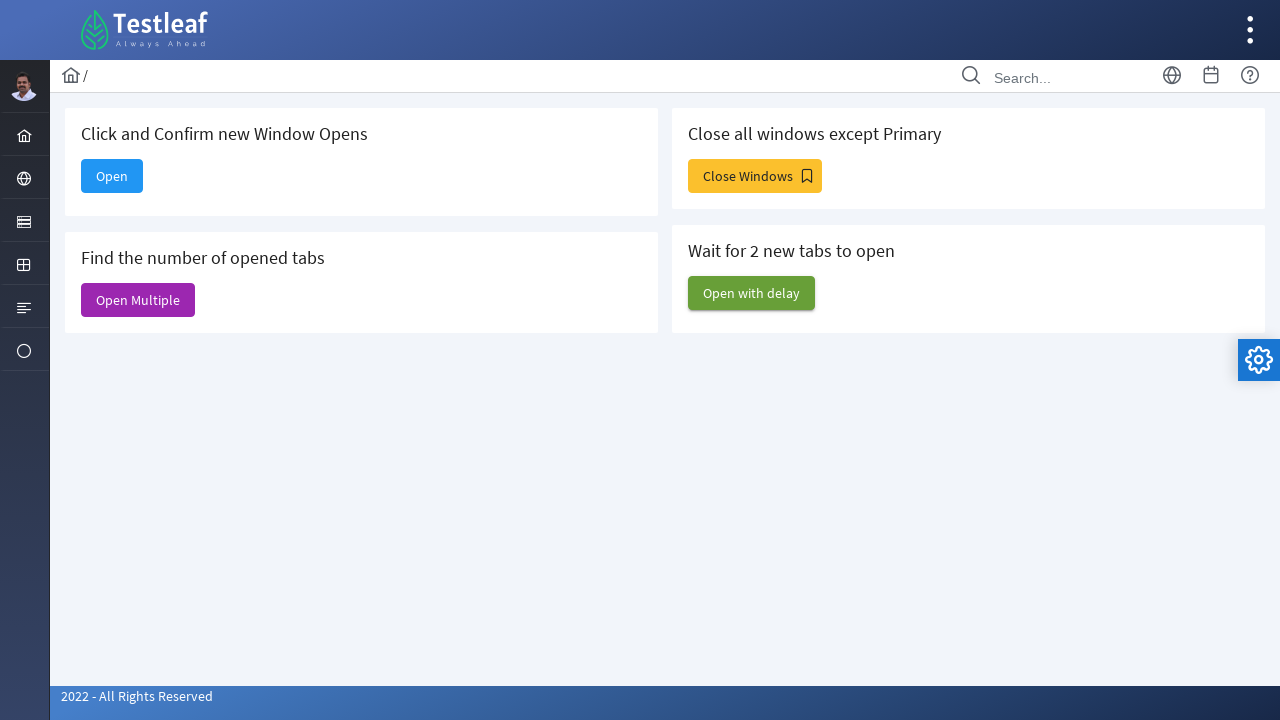

Found delayed window with title: 'Input Components'
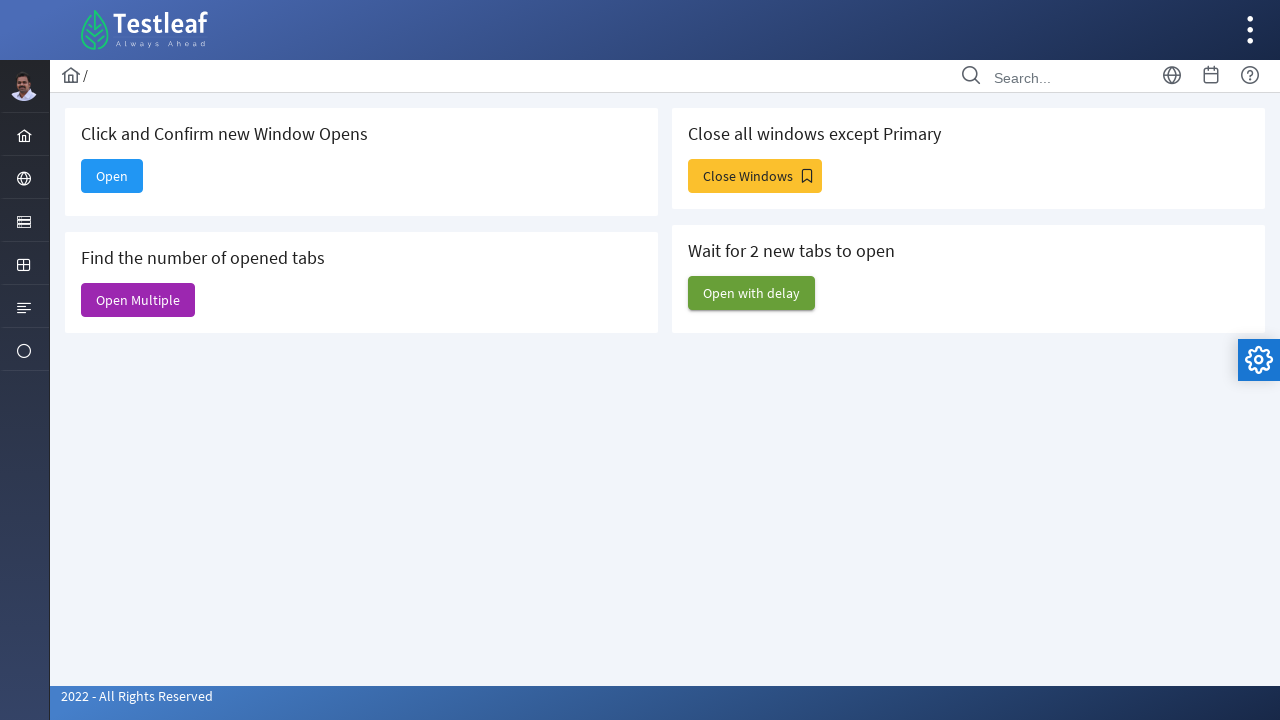

Closed delayed window
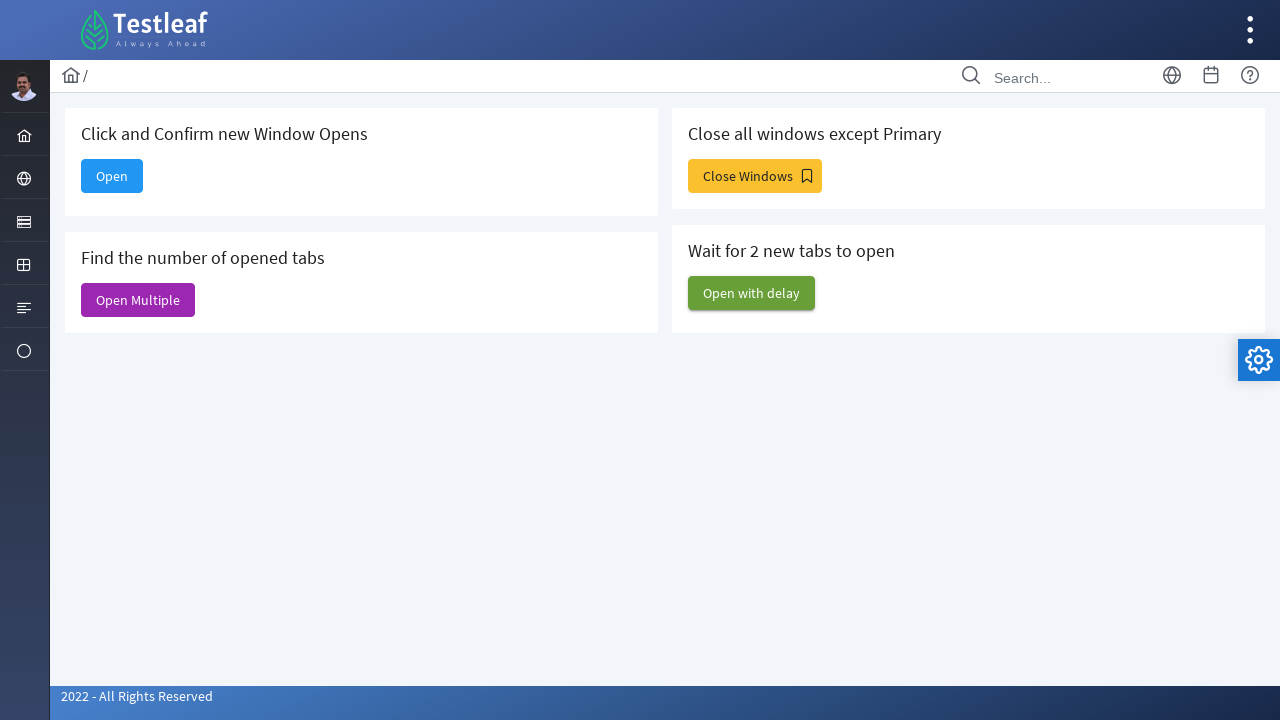

Found delayed window with title: 'Dashboard'
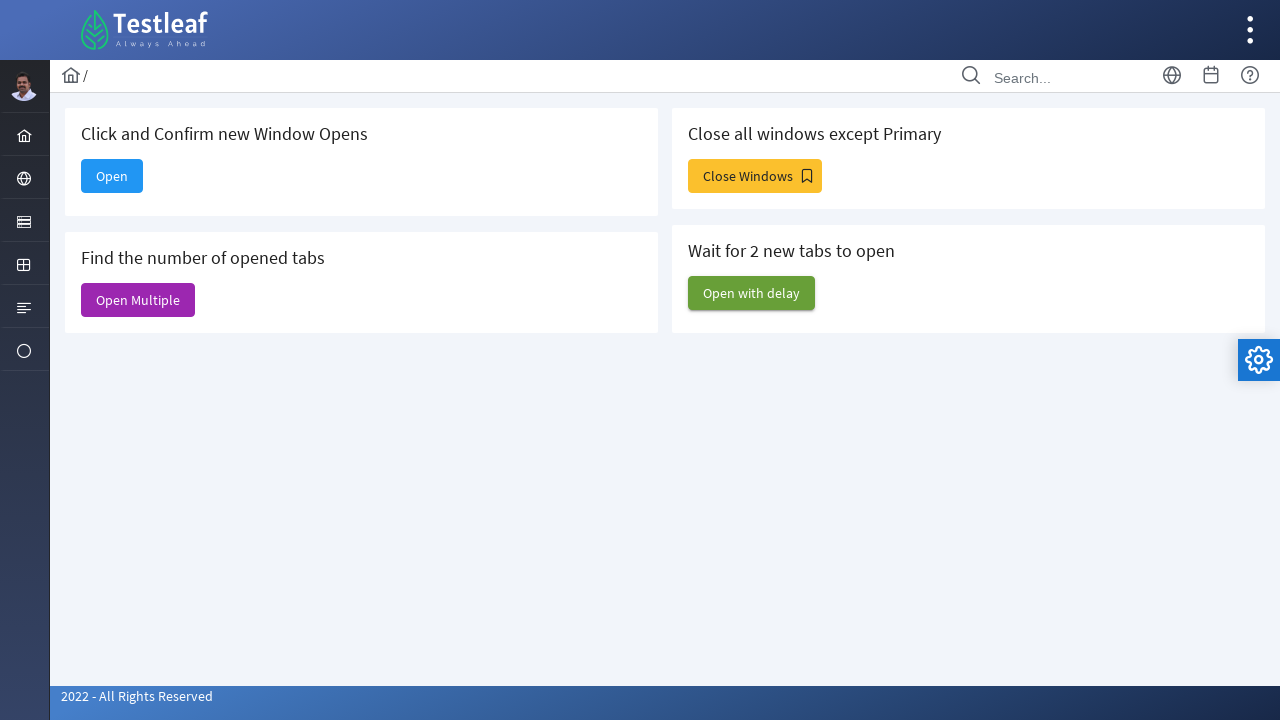

Closed delayed window
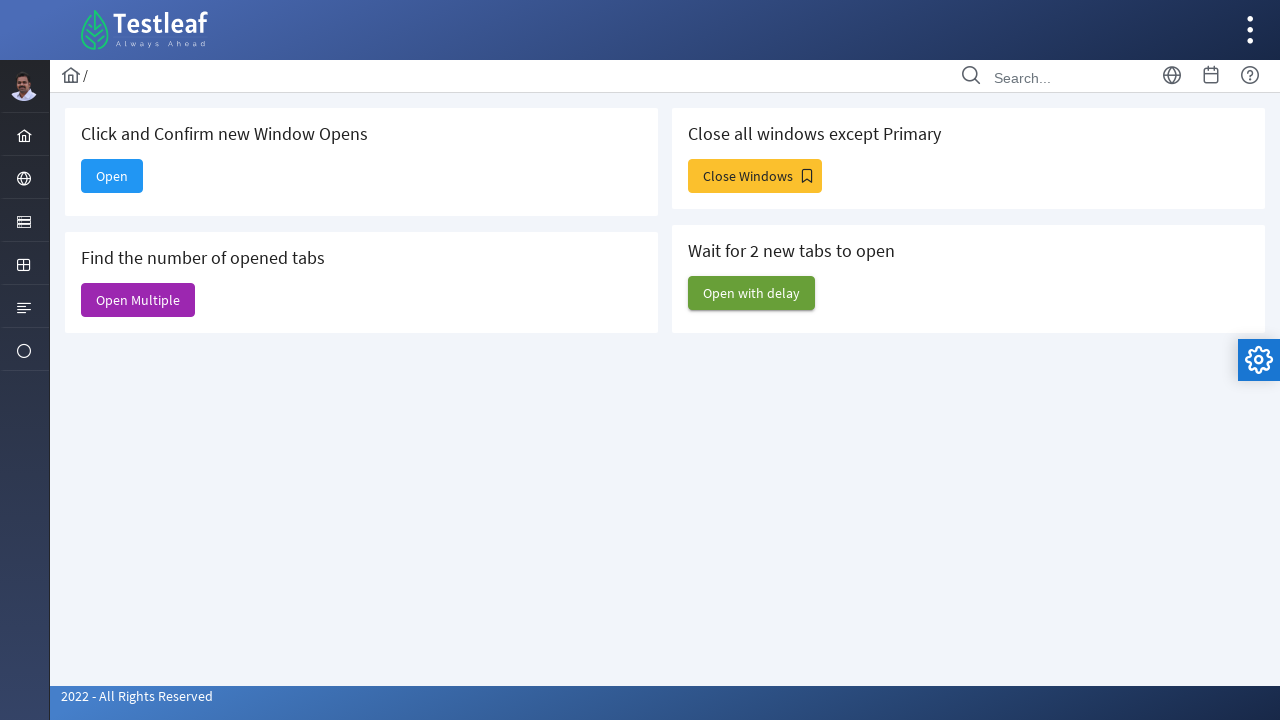

Found delayed window with title: 'Web Table'
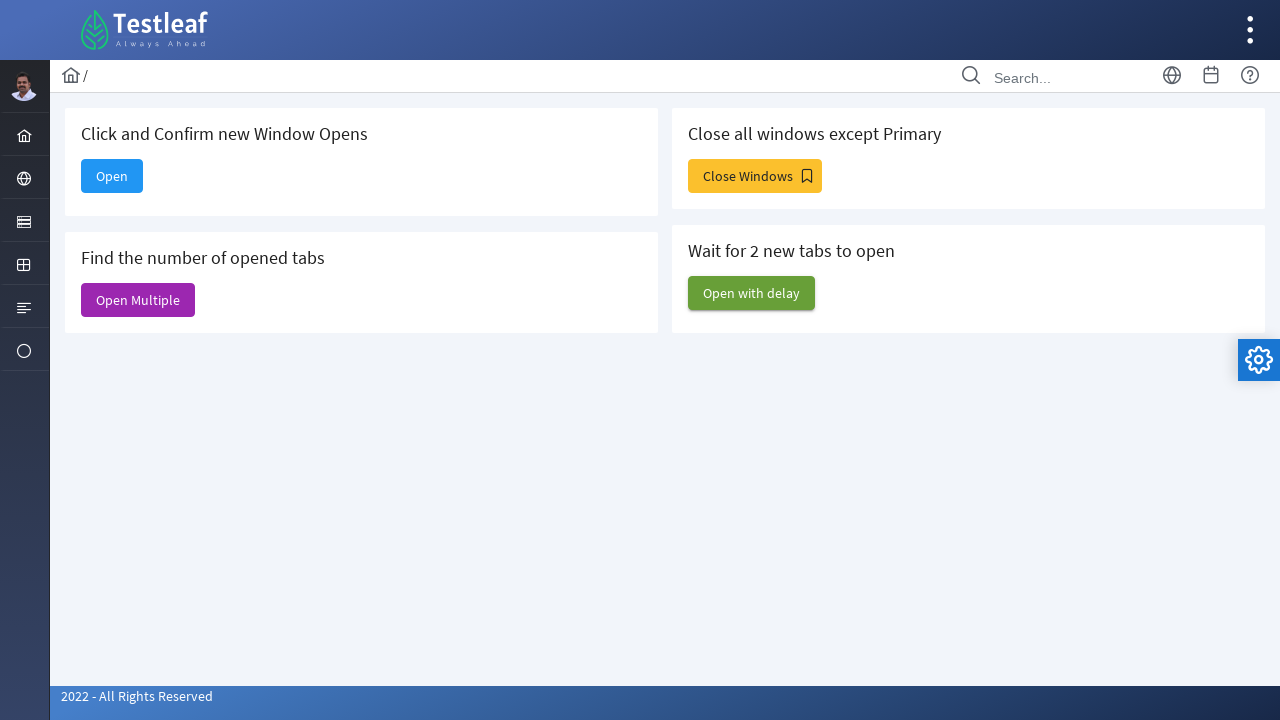

Closed delayed window
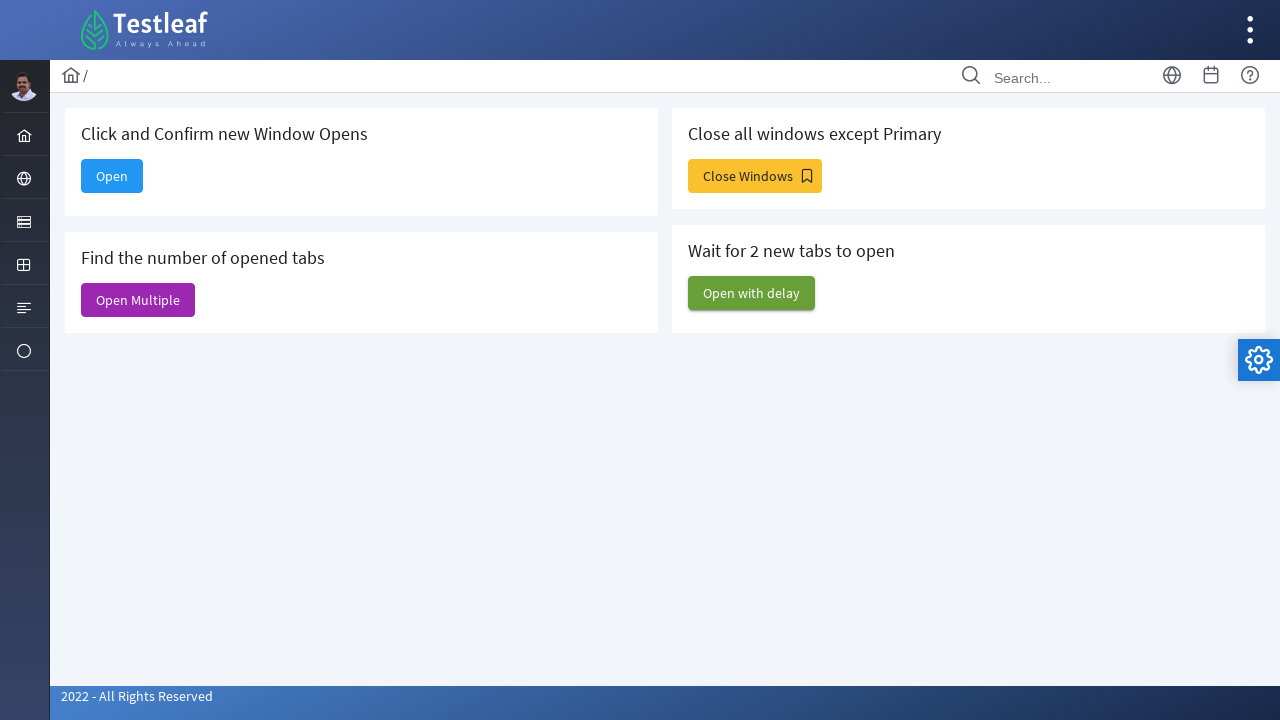

Found delayed window with title: 'Dashboard'
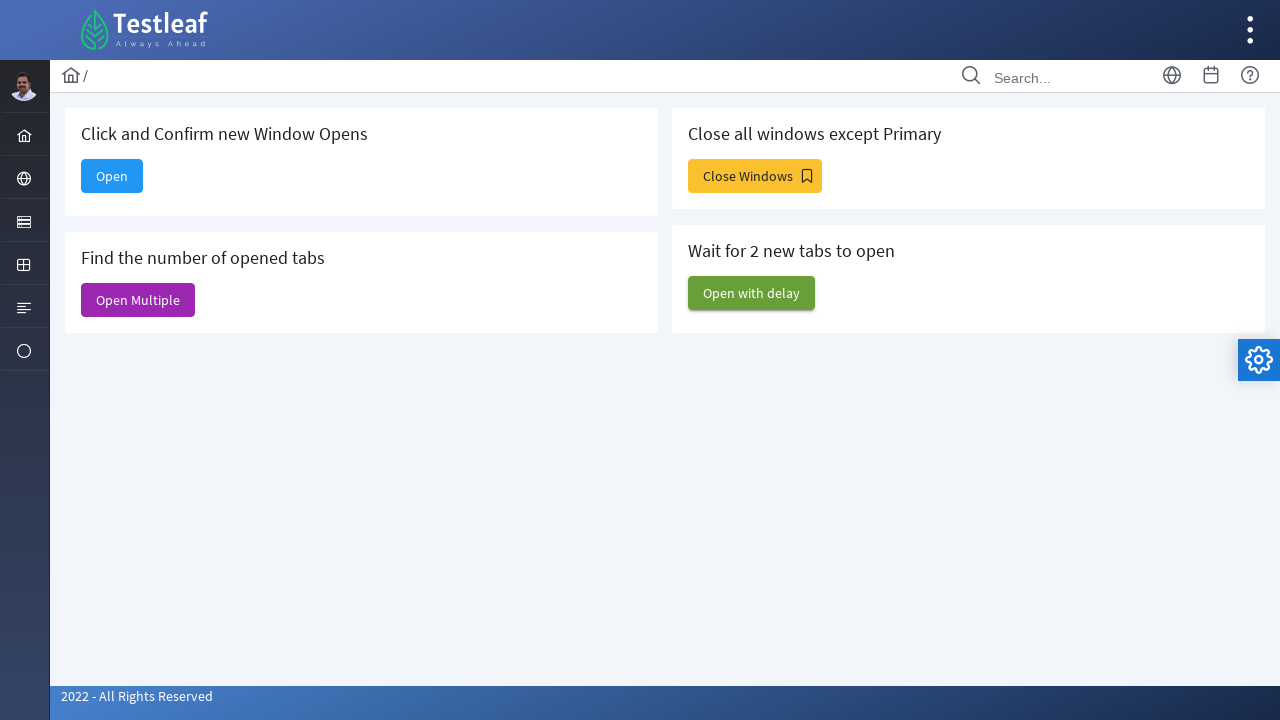

Closed delayed window
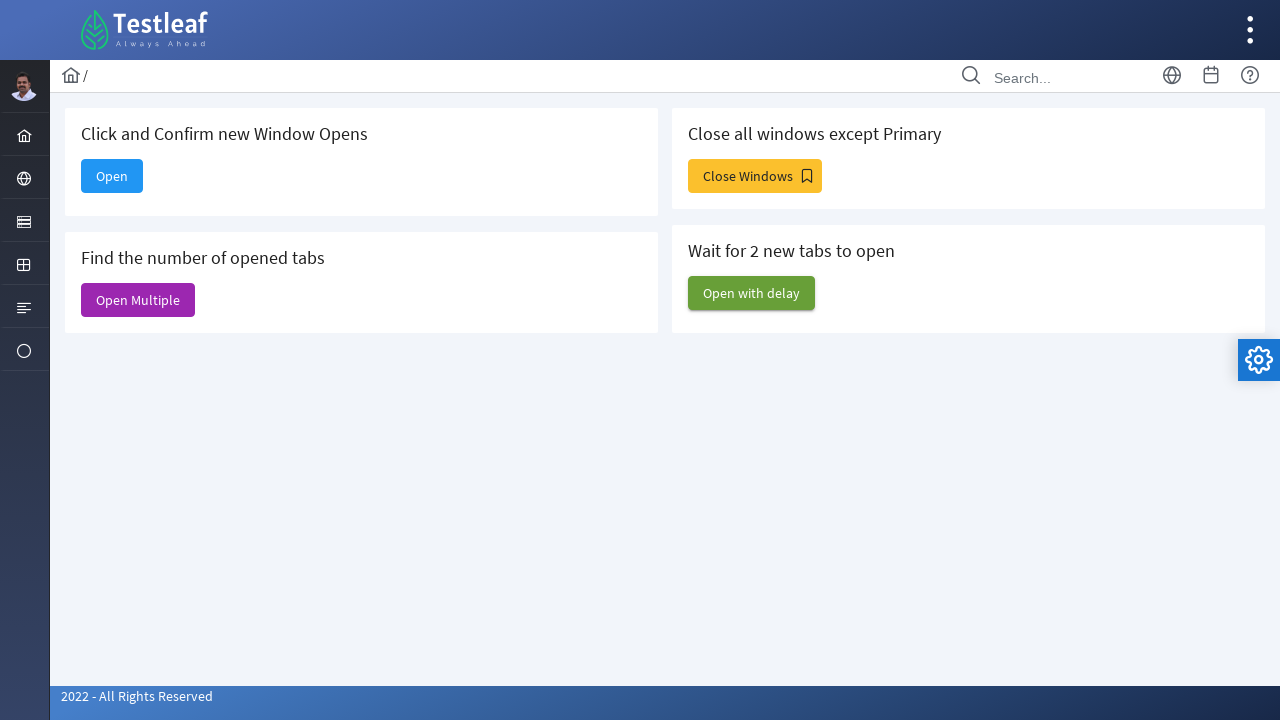

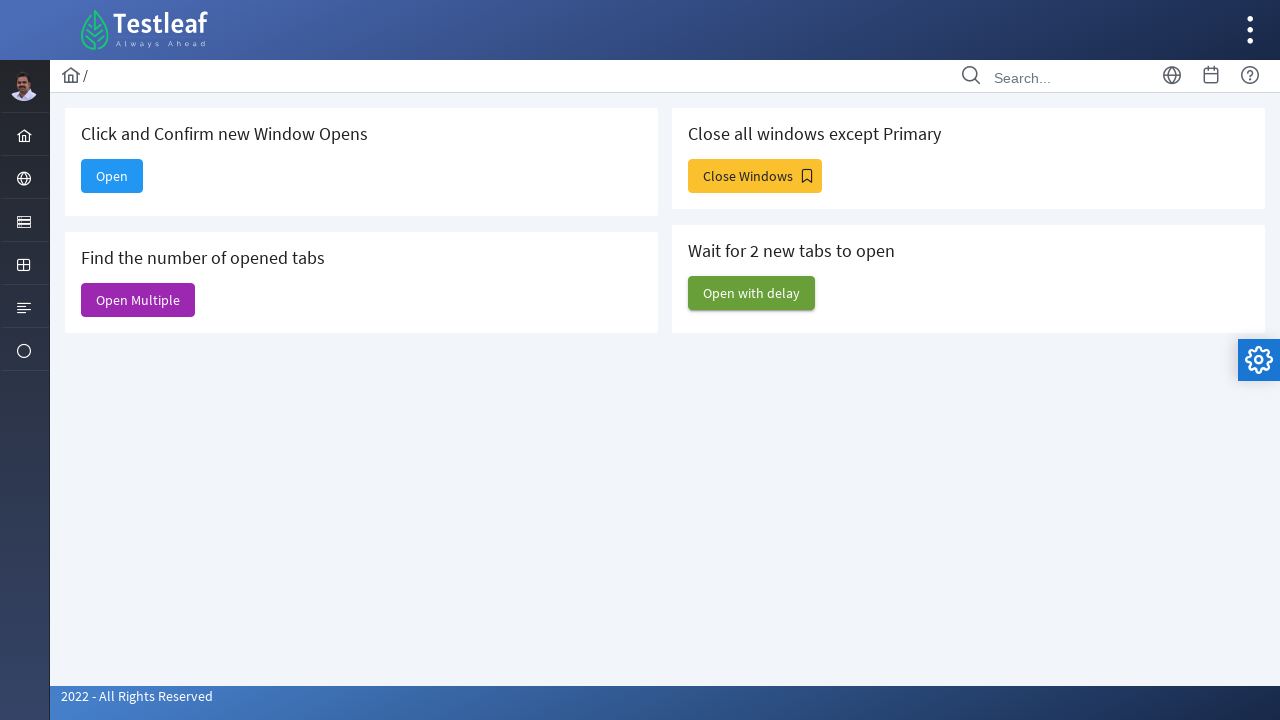